Tests alert popup handling by scrolling to an alert button, clicking it to trigger a JavaScript alert, and then accepting the alert dialog.

Starting URL: http://omayo.blogspot.com/

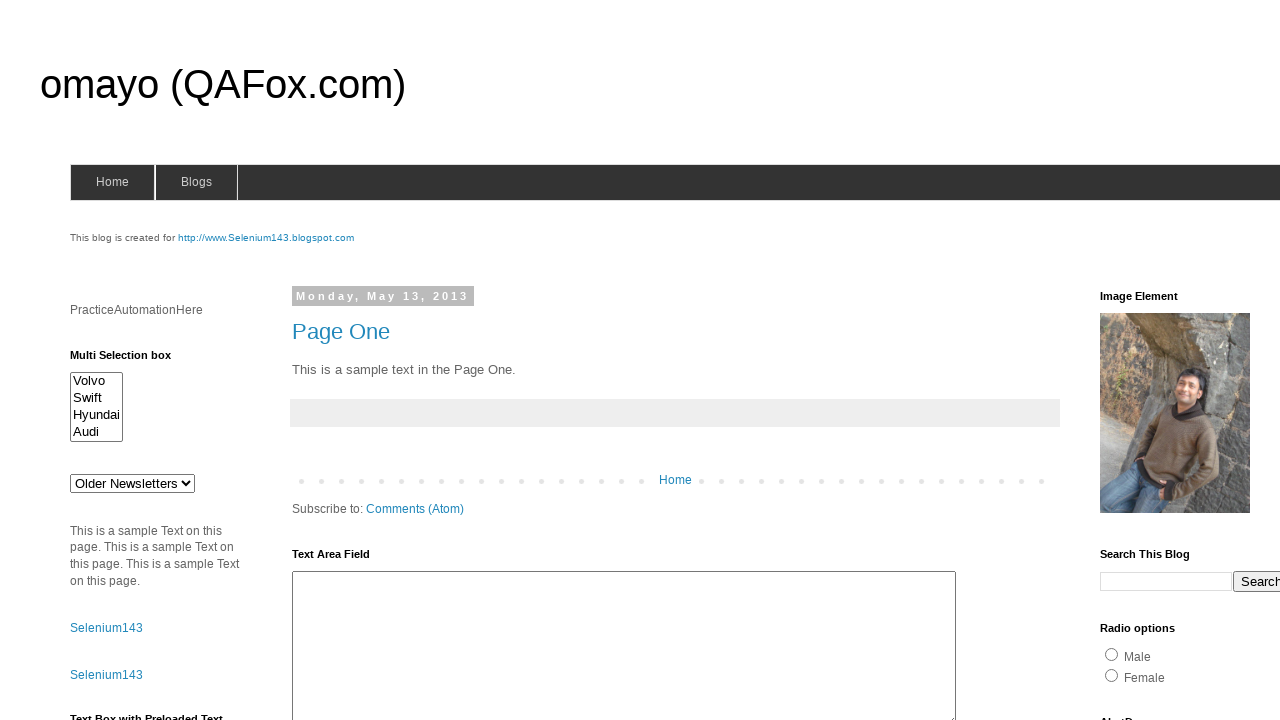

Scrolled down the page by 500 pixels
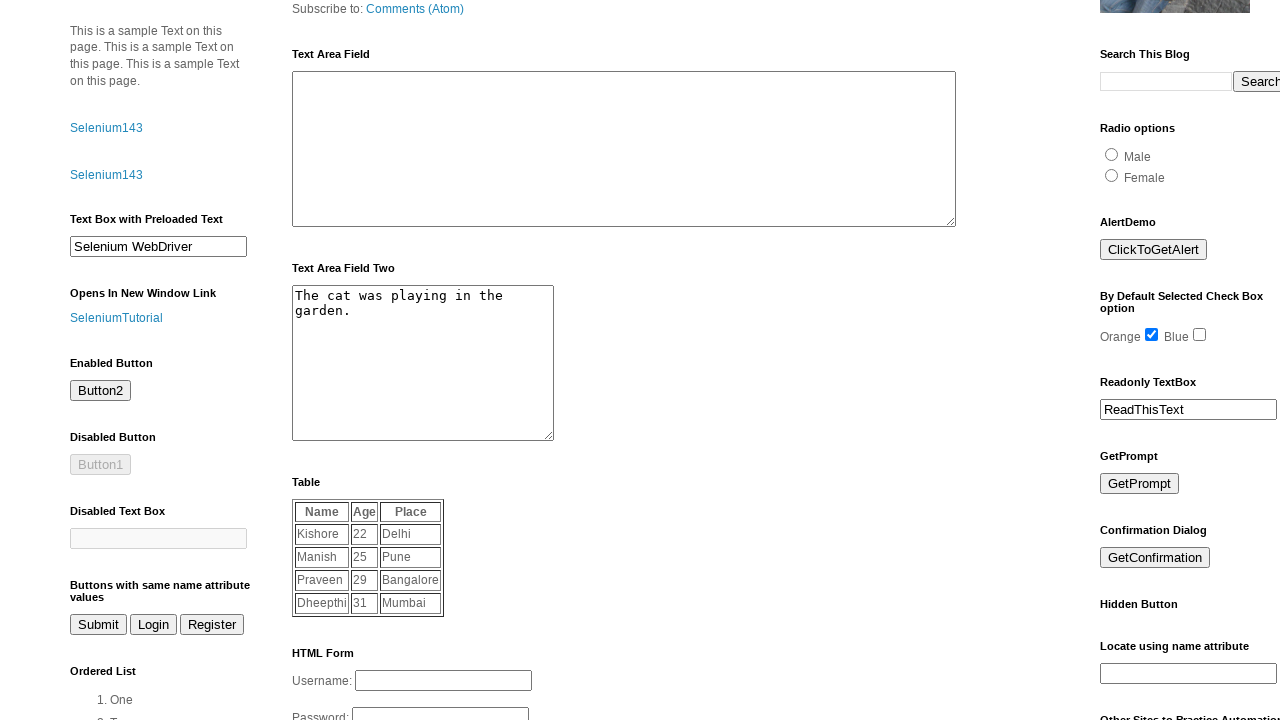

Set up dialog handler to accept alert
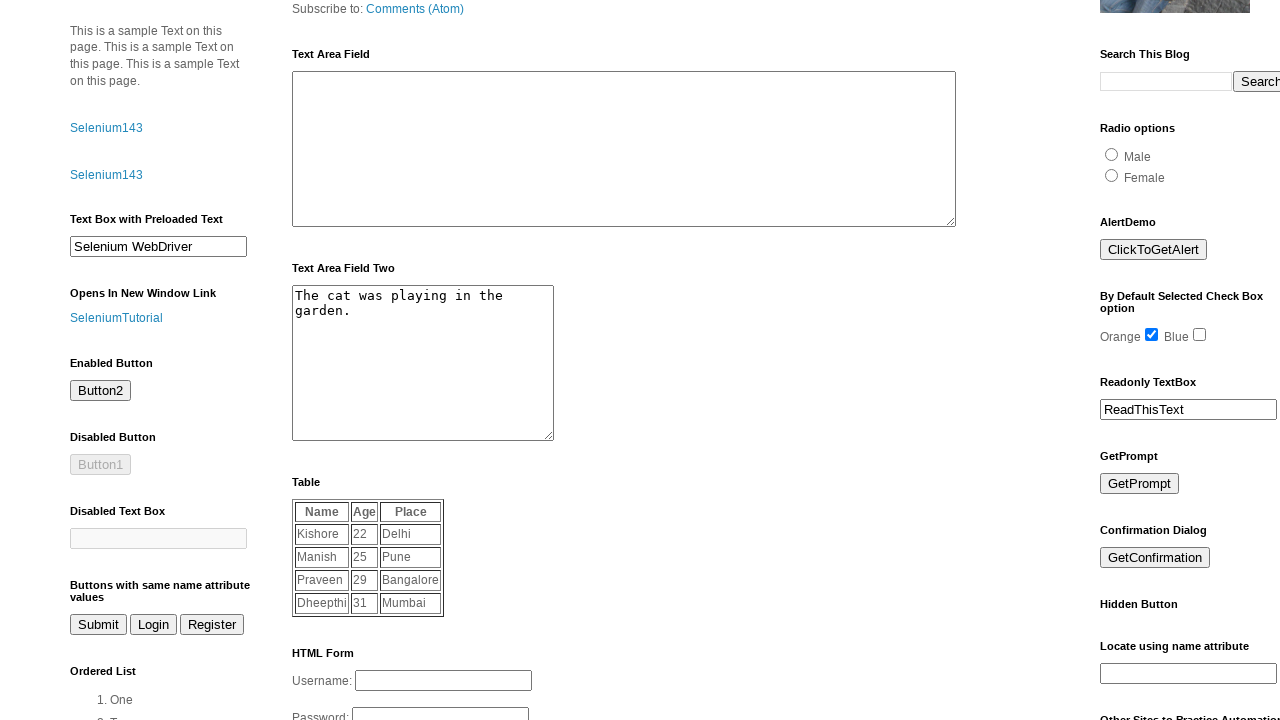

Clicked alert button to trigger JavaScript alert at (1154, 250) on #alert1
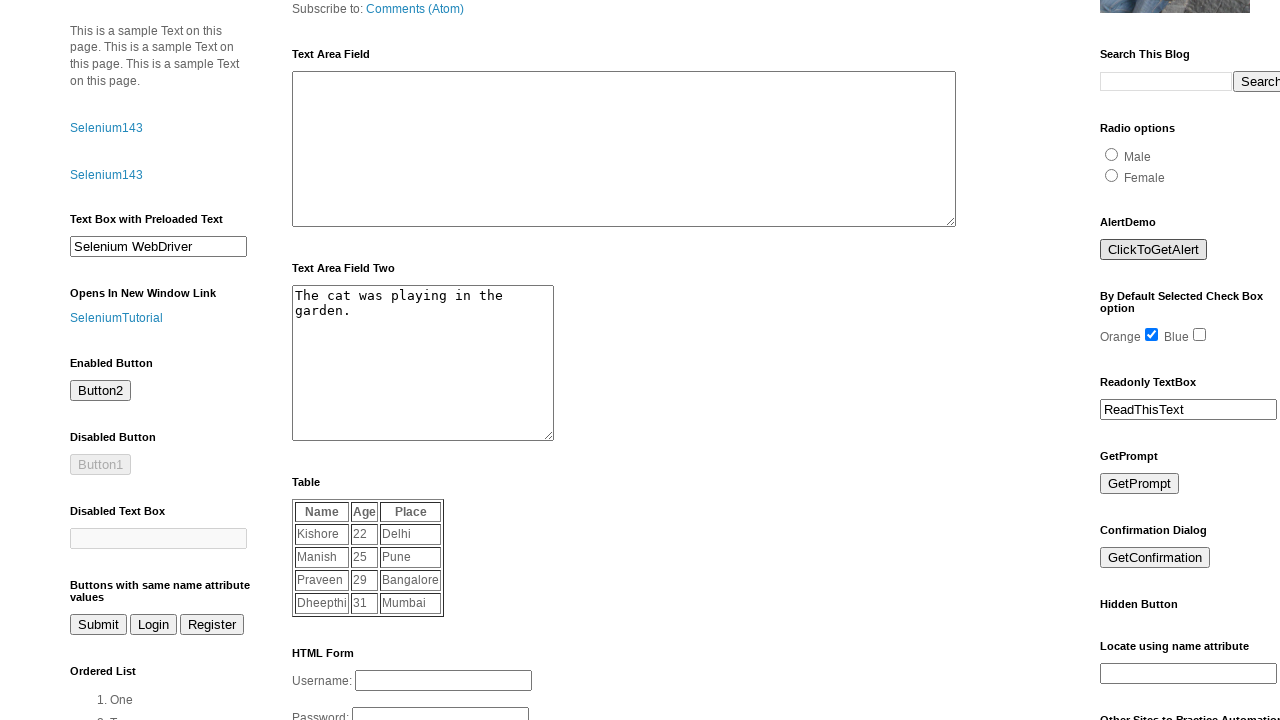

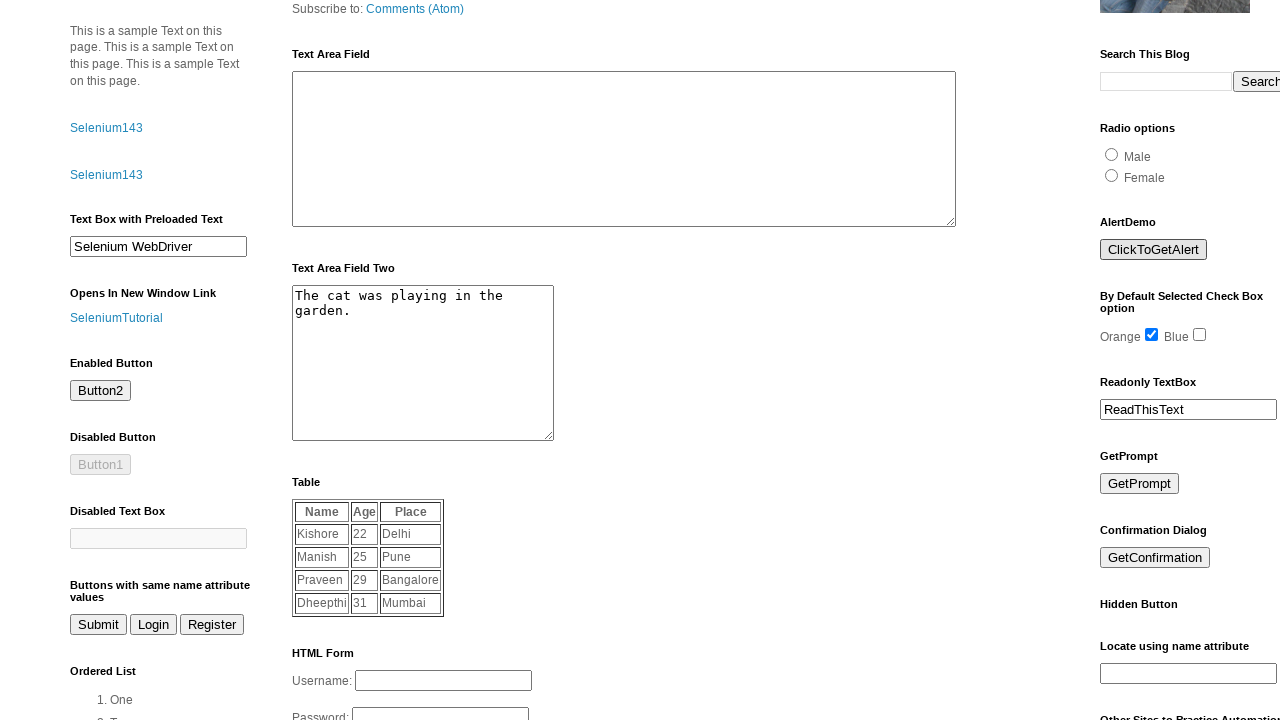